Tests the autocomplete input field by entering an address value on the Formy autocomplete practice page

Starting URL: https://formy-project.herokuapp.com/autocomplete

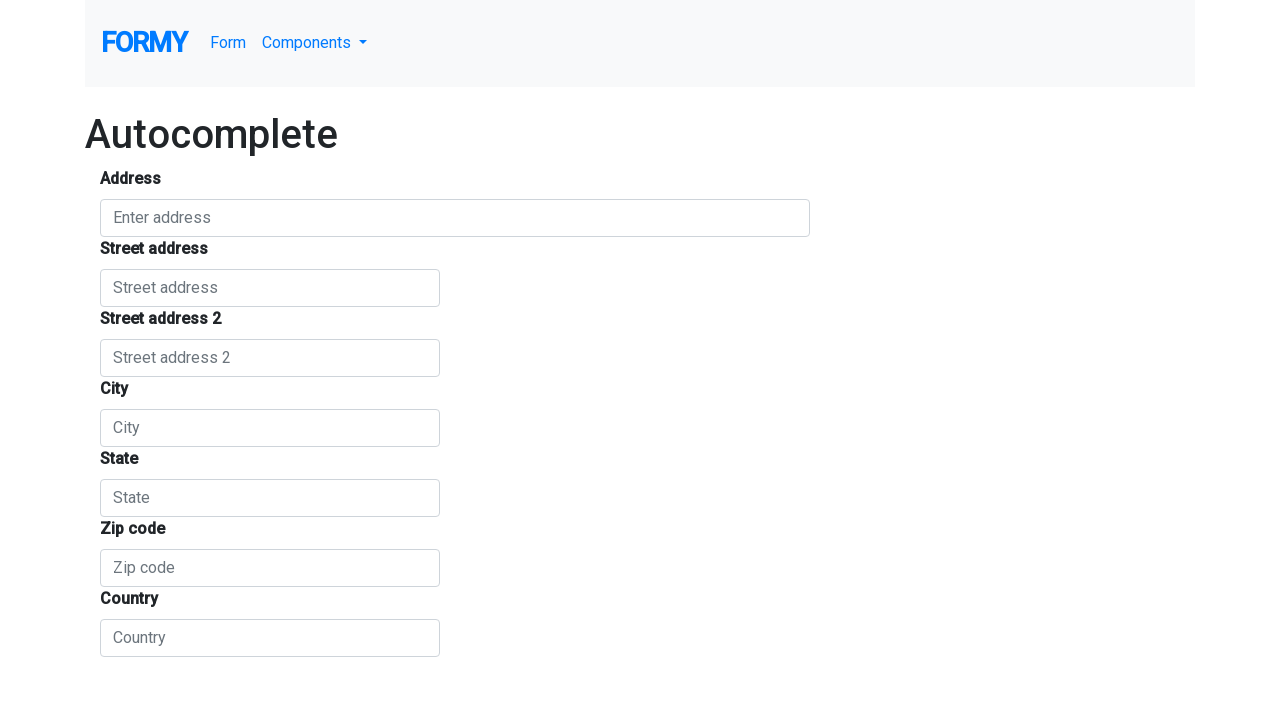

Navigated to Formy autocomplete practice page
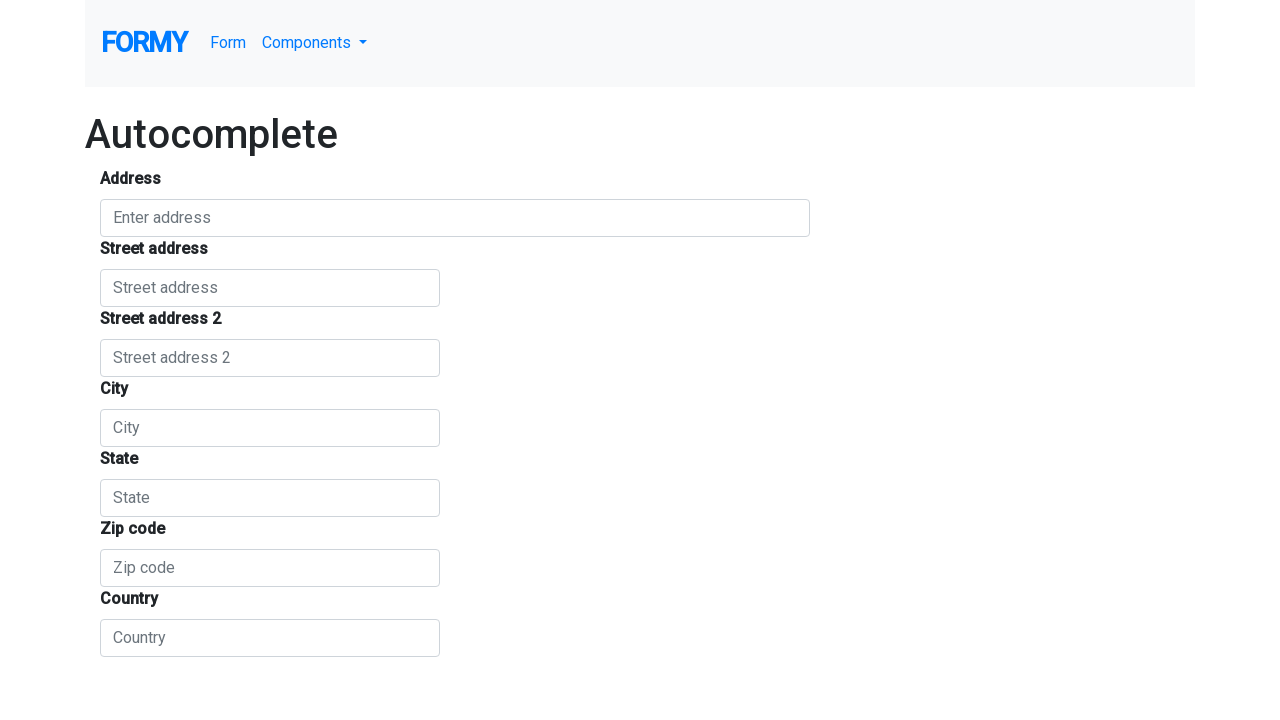

Filled autocomplete field with '123 Main Street, New York' on #autocomplete
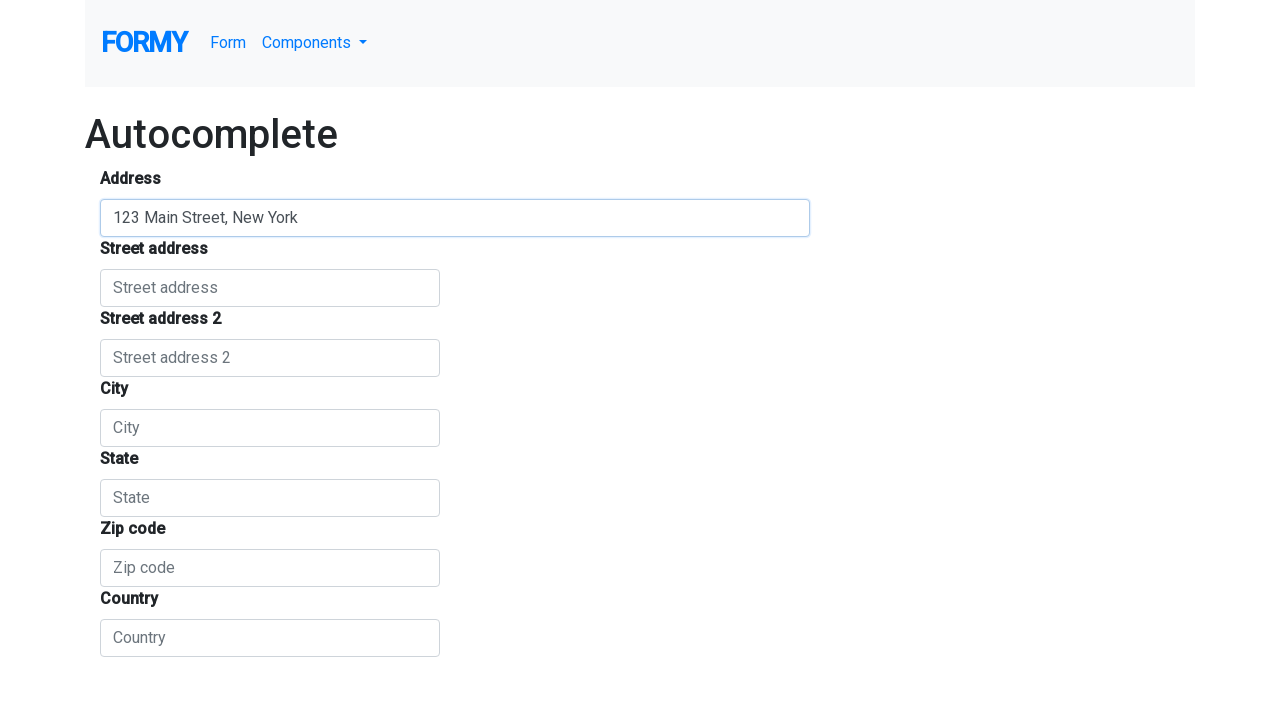

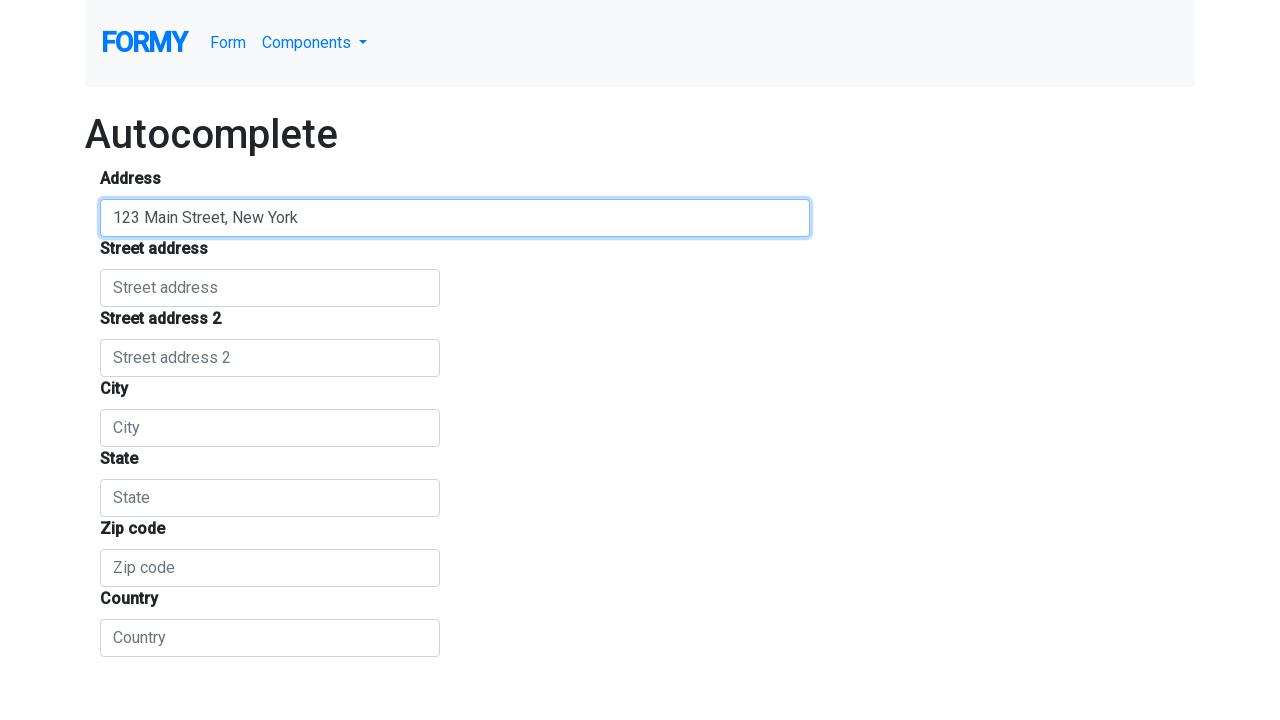